Selects an option from a dropdown menu by visible text

Starting URL: https://the-internet.herokuapp.com/dropdown

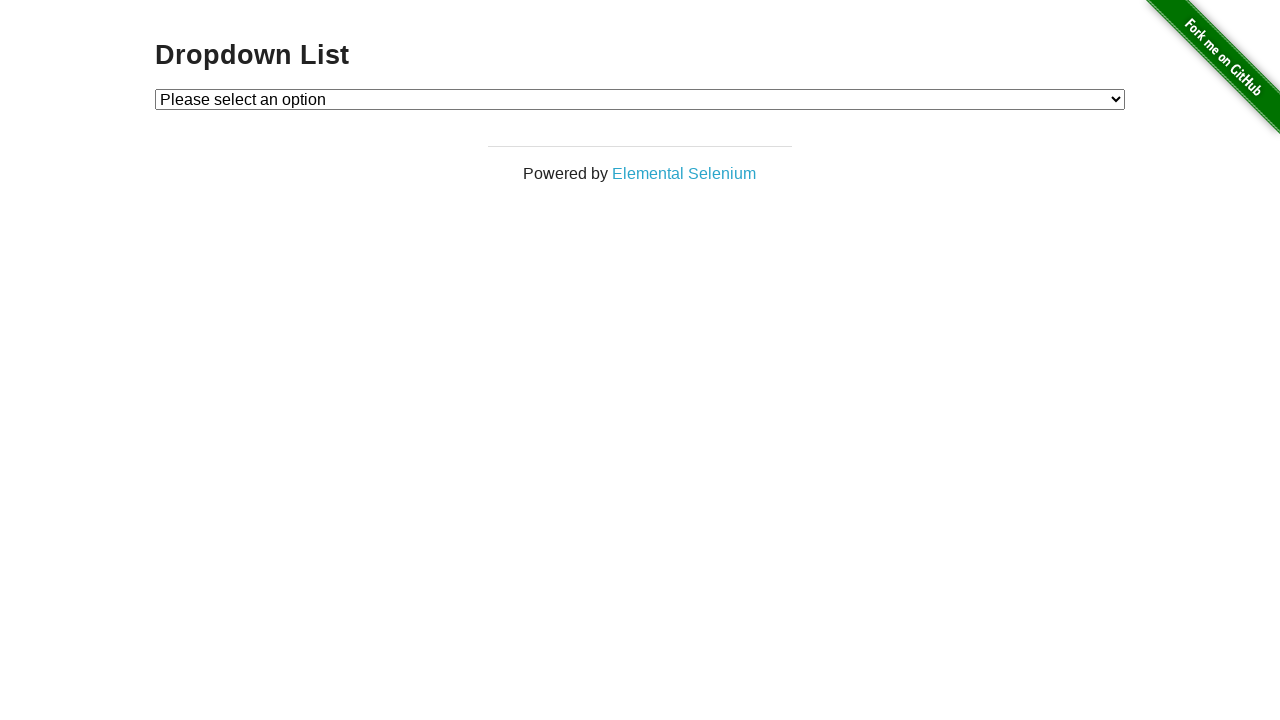

Navigated to dropdown test page
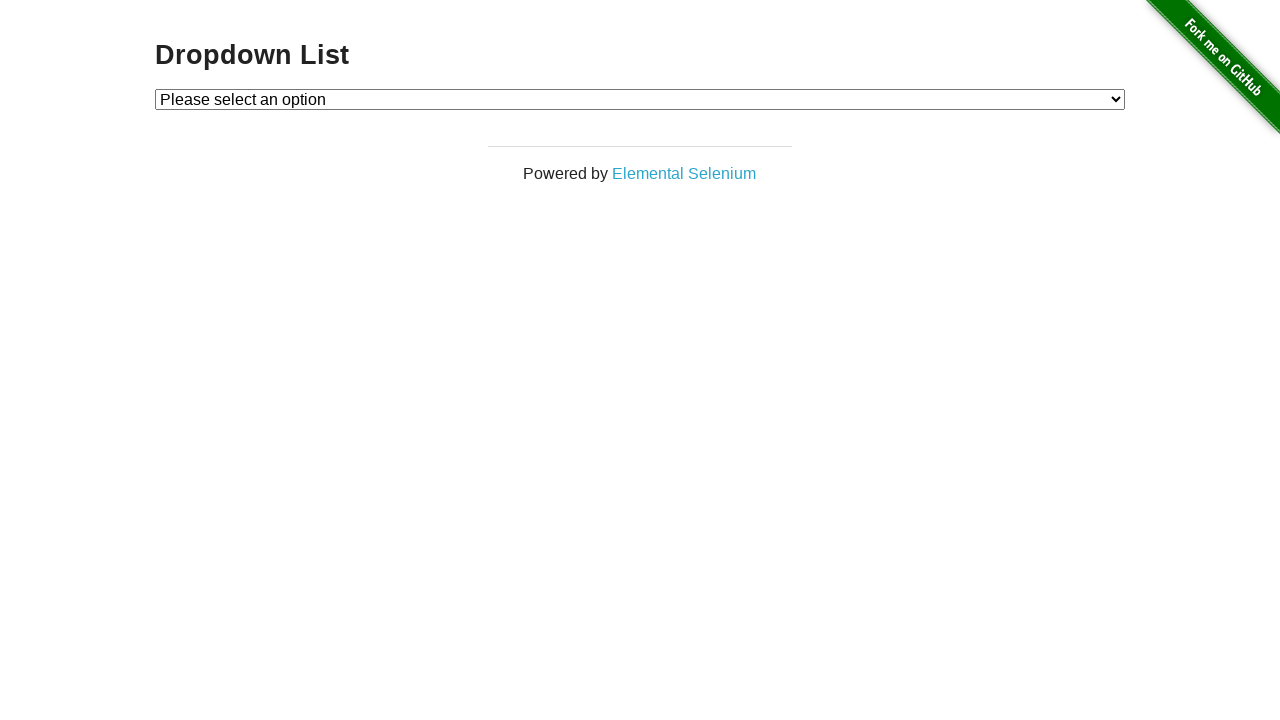

Located dropdown element
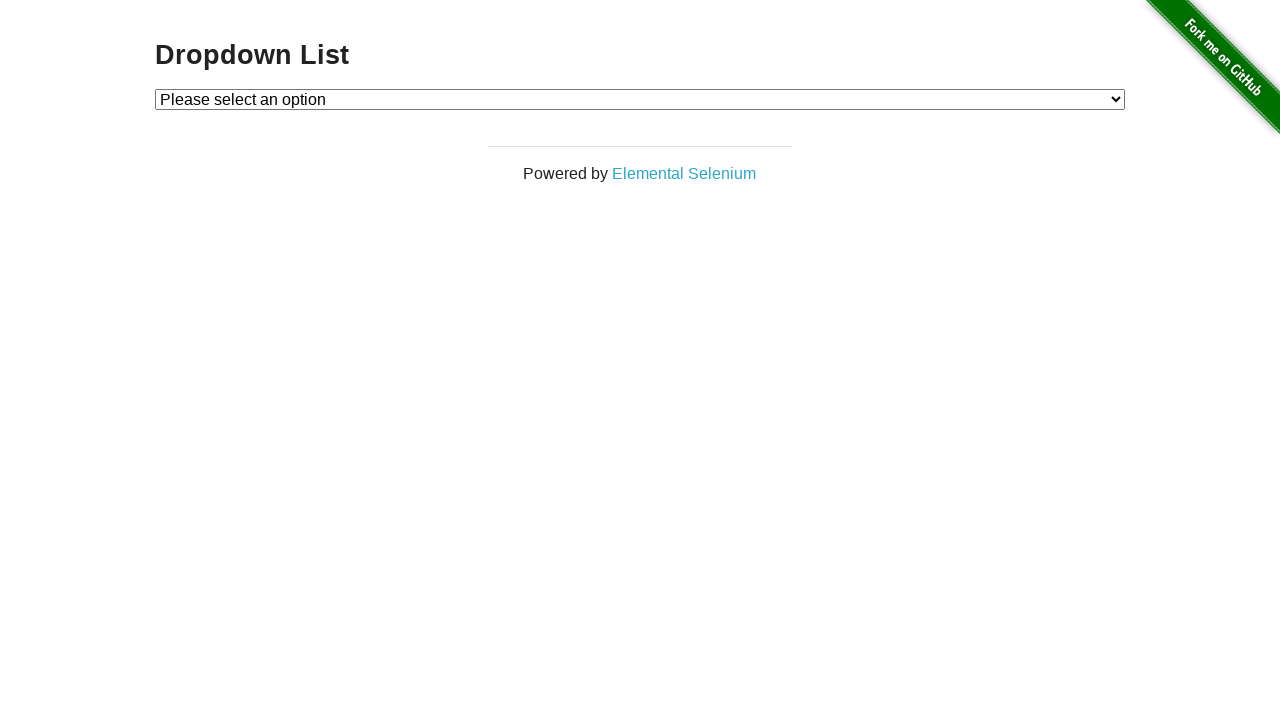

Selected 'Option 1' from dropdown menu on #dropdown
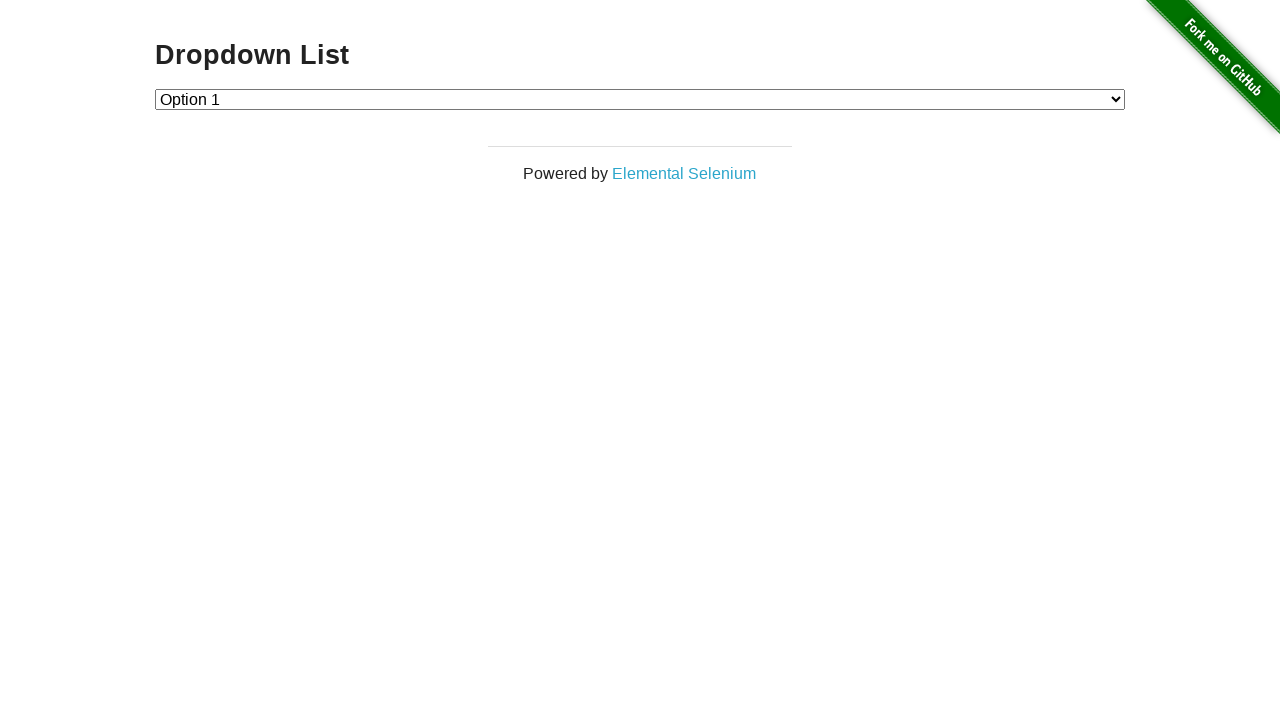

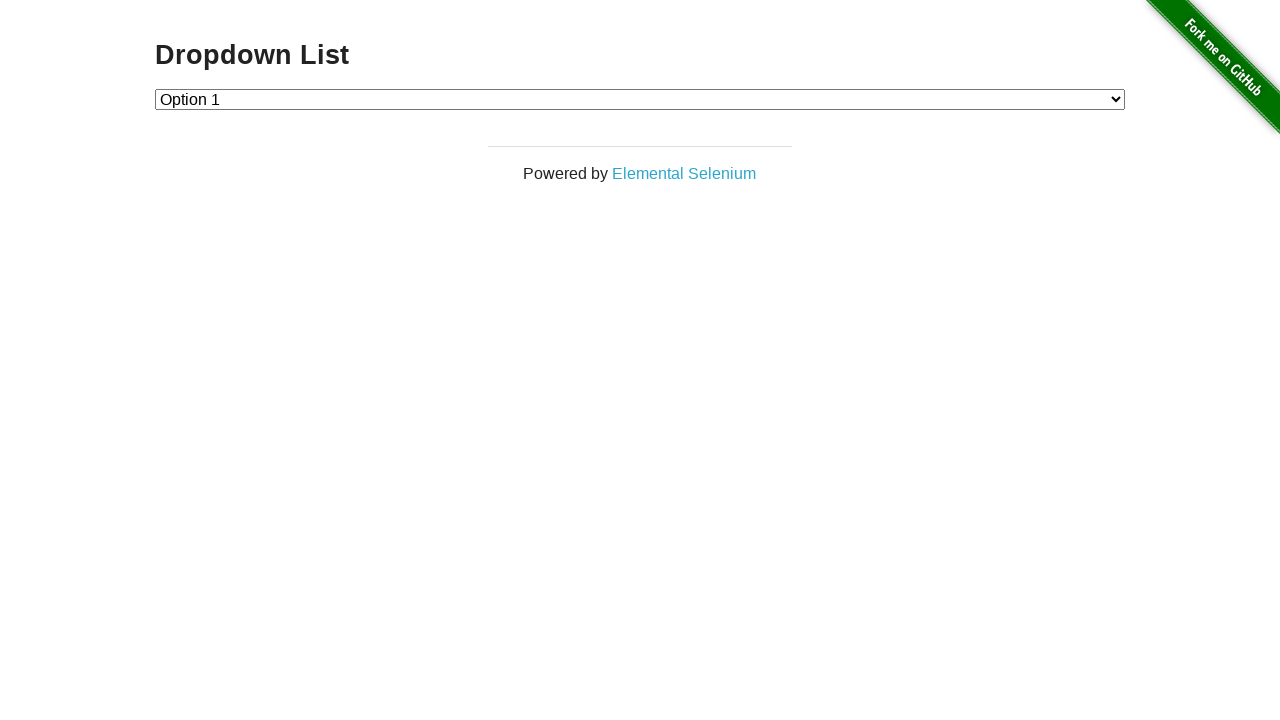